Tests that entered text is trimmed when saving edits

Starting URL: https://demo.playwright.dev/todomvc

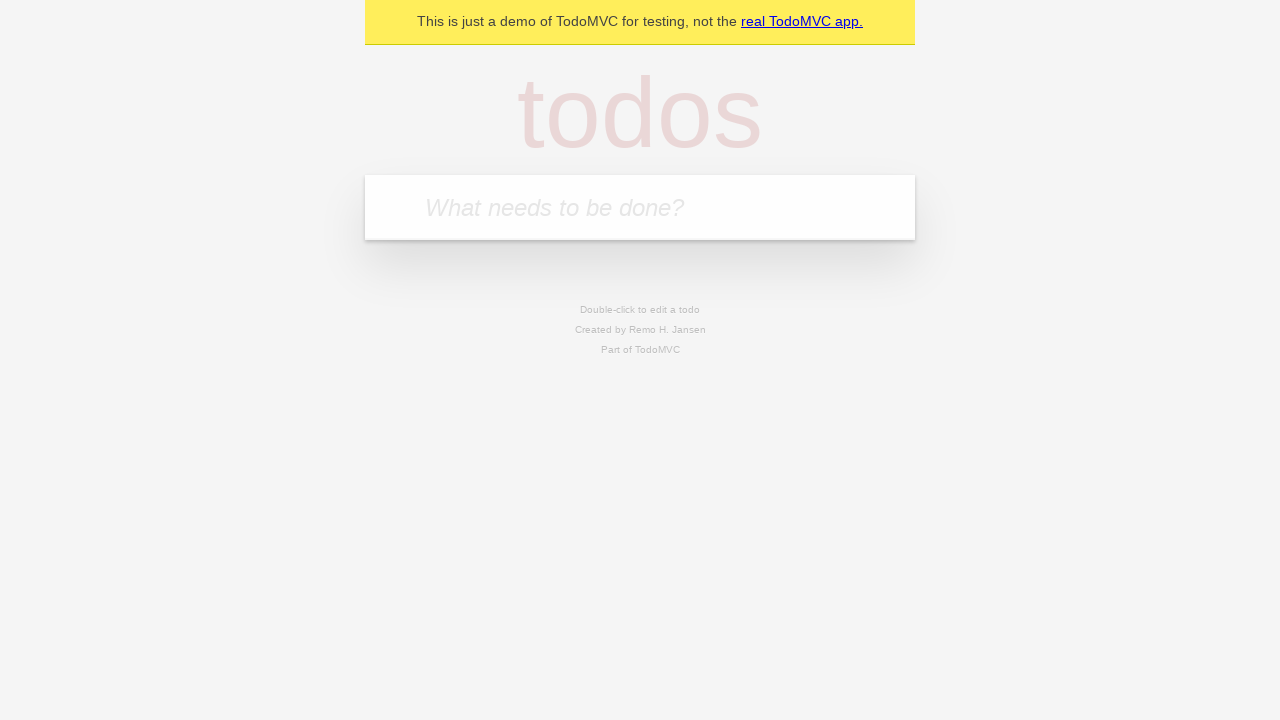

Navigated to TodoMVC demo application
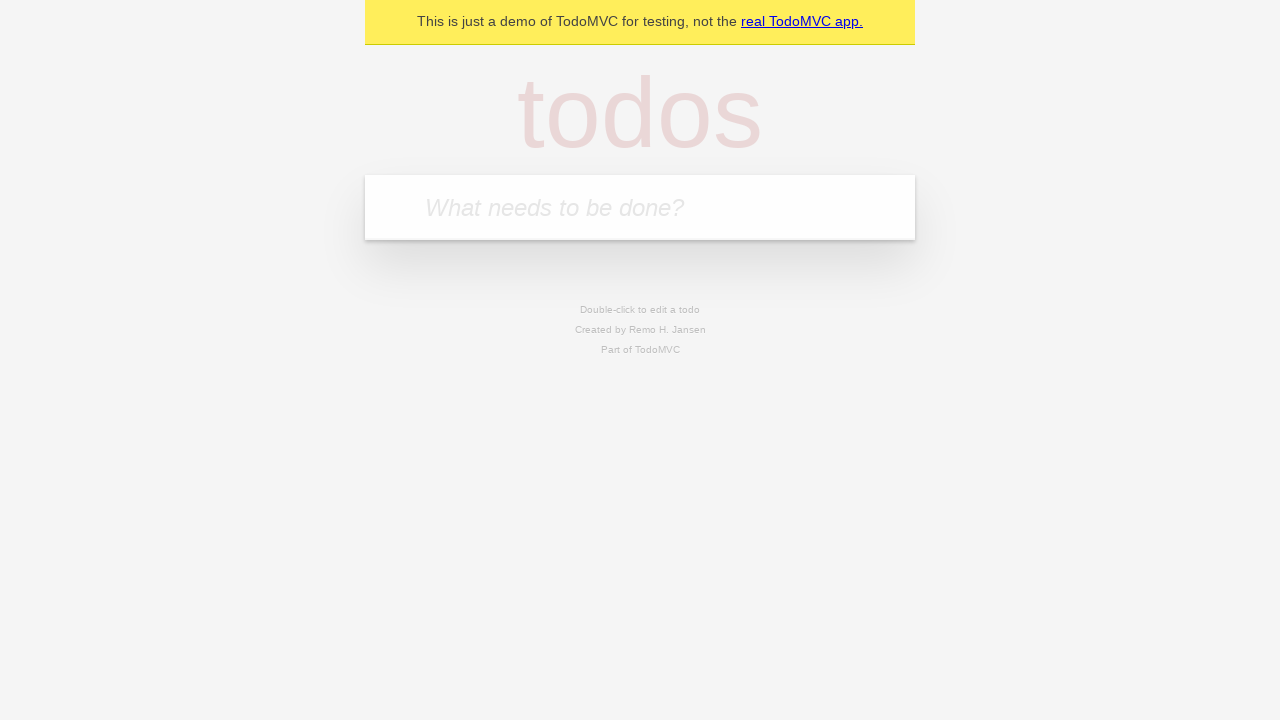

Filled input field with 'buy some cheese' on internal:attr=[placeholder="What needs to be done?"i]
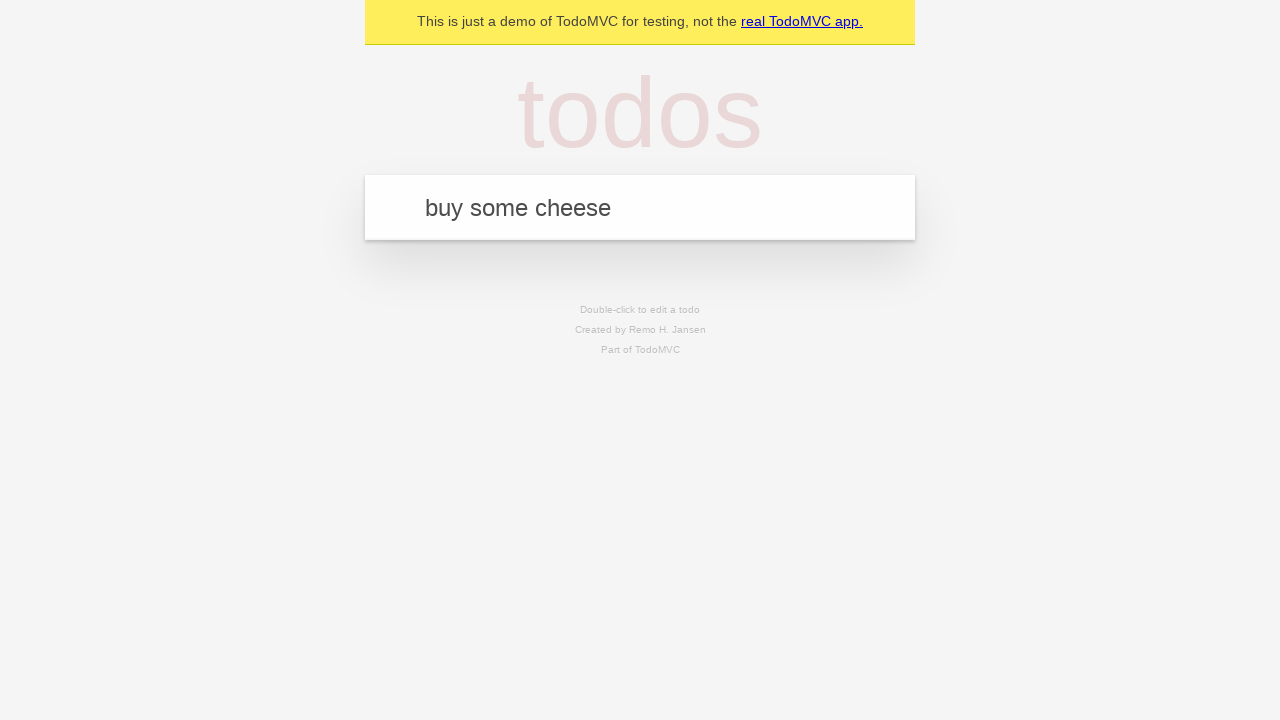

Pressed Enter to add first todo item on internal:attr=[placeholder="What needs to be done?"i]
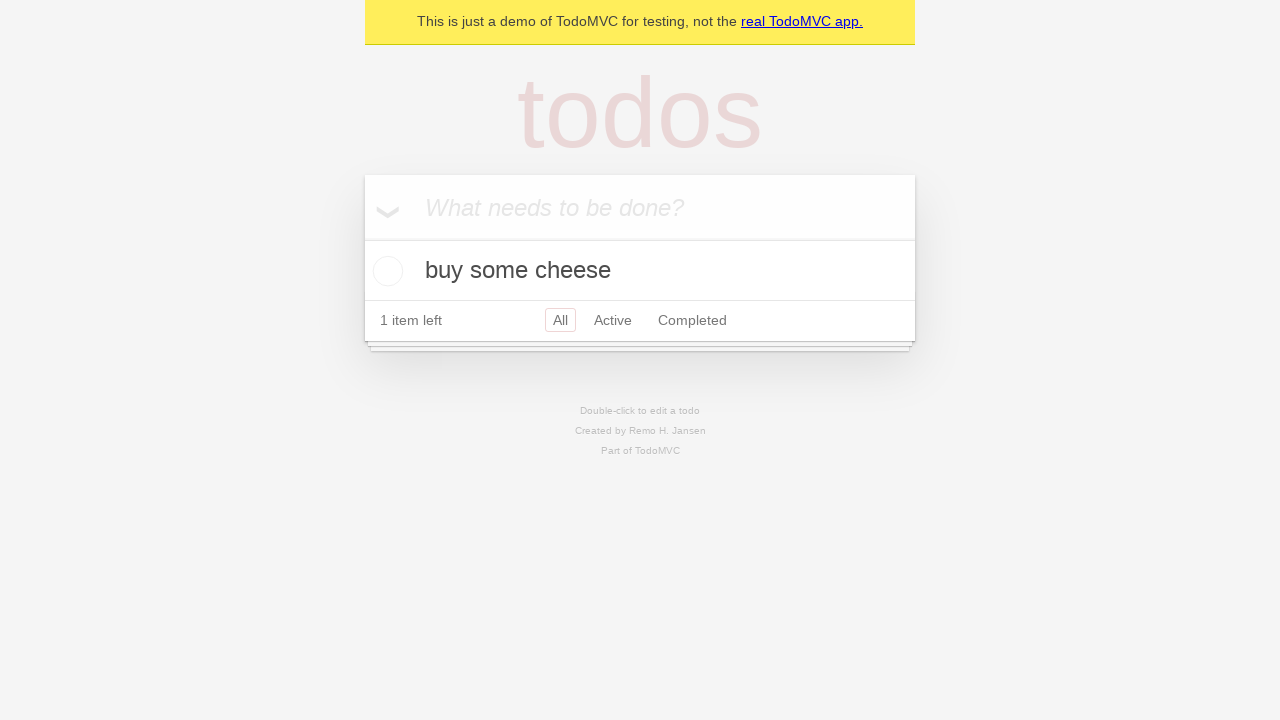

Filled input field with 'feed the cat' on internal:attr=[placeholder="What needs to be done?"i]
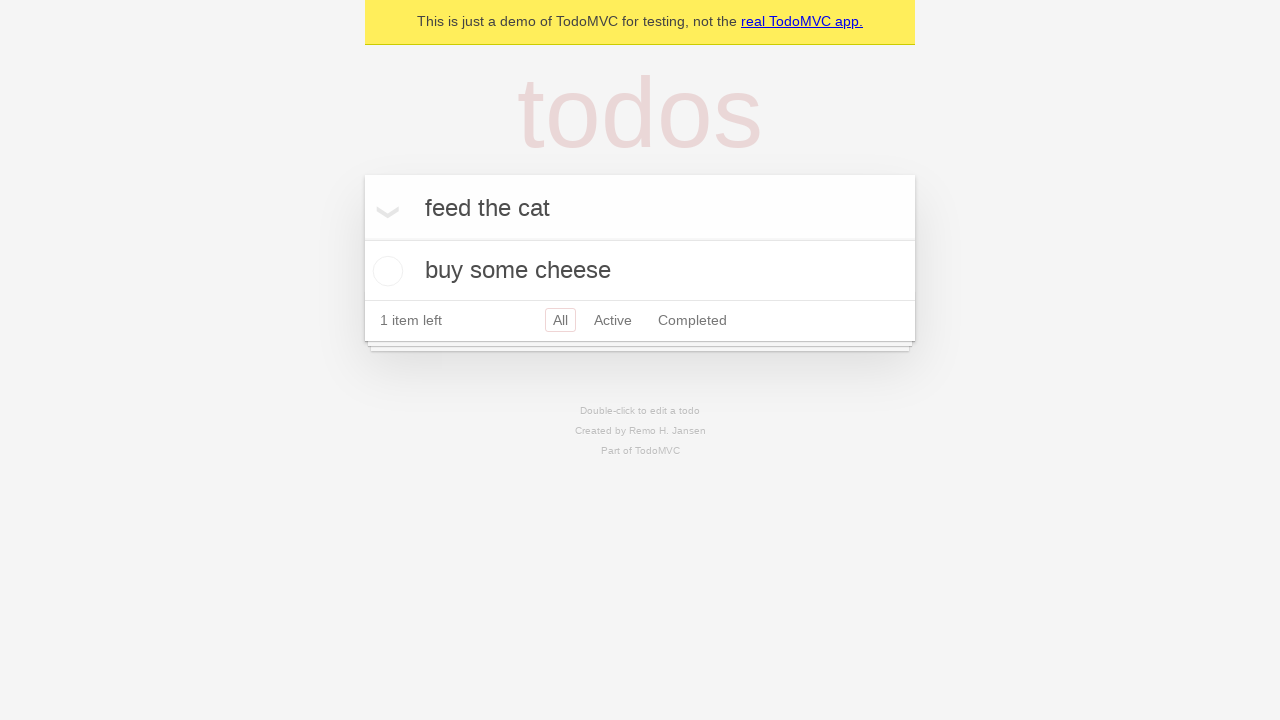

Pressed Enter to add second todo item on internal:attr=[placeholder="What needs to be done?"i]
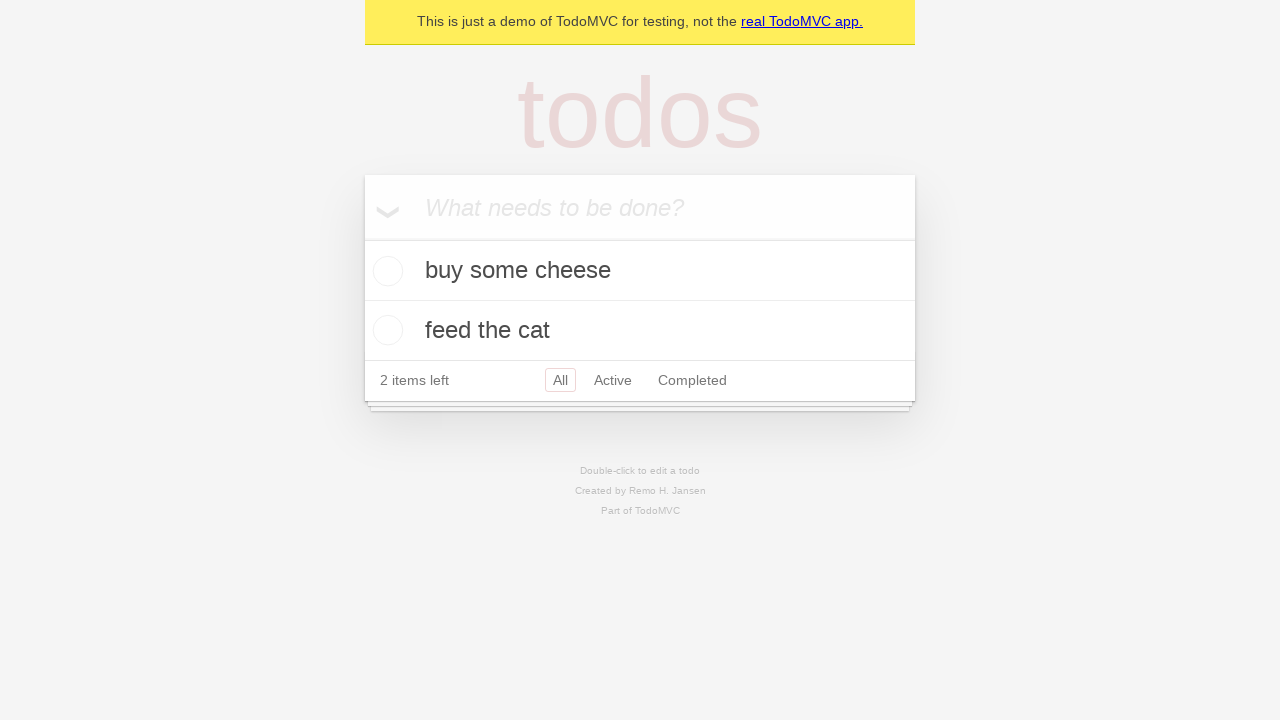

Filled input field with 'book a doctors appointment' on internal:attr=[placeholder="What needs to be done?"i]
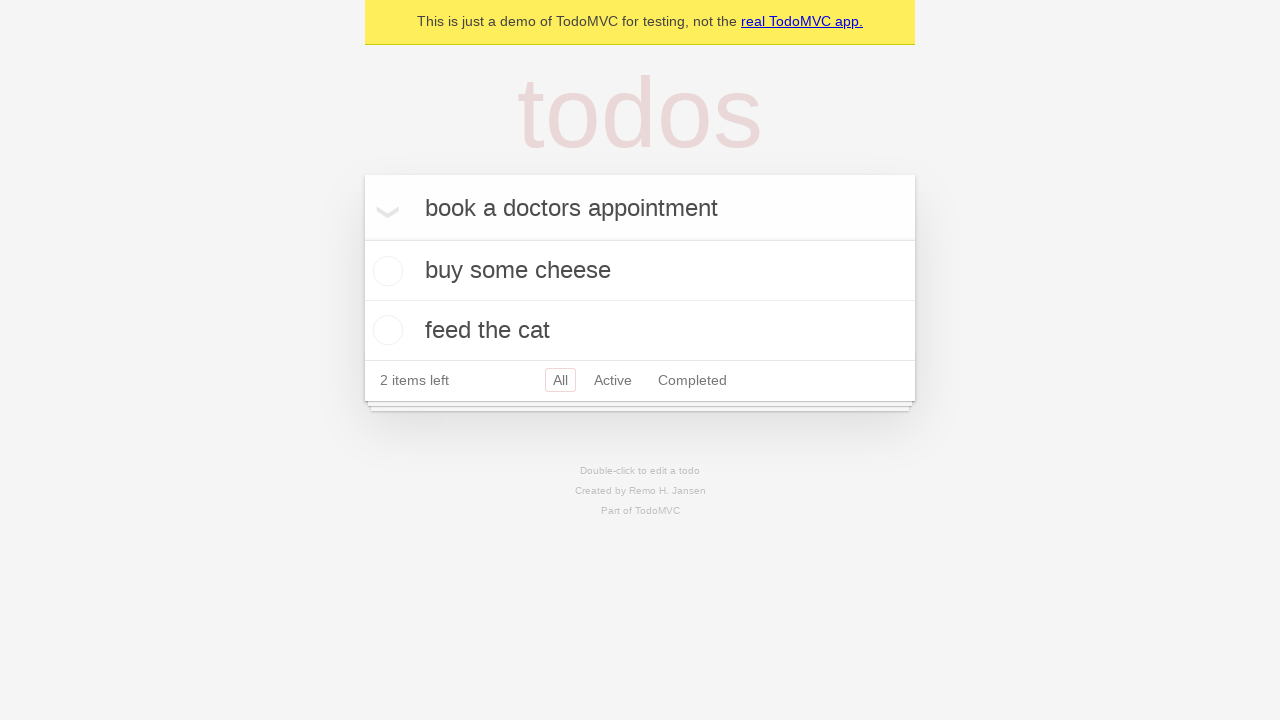

Pressed Enter to add third todo item on internal:attr=[placeholder="What needs to be done?"i]
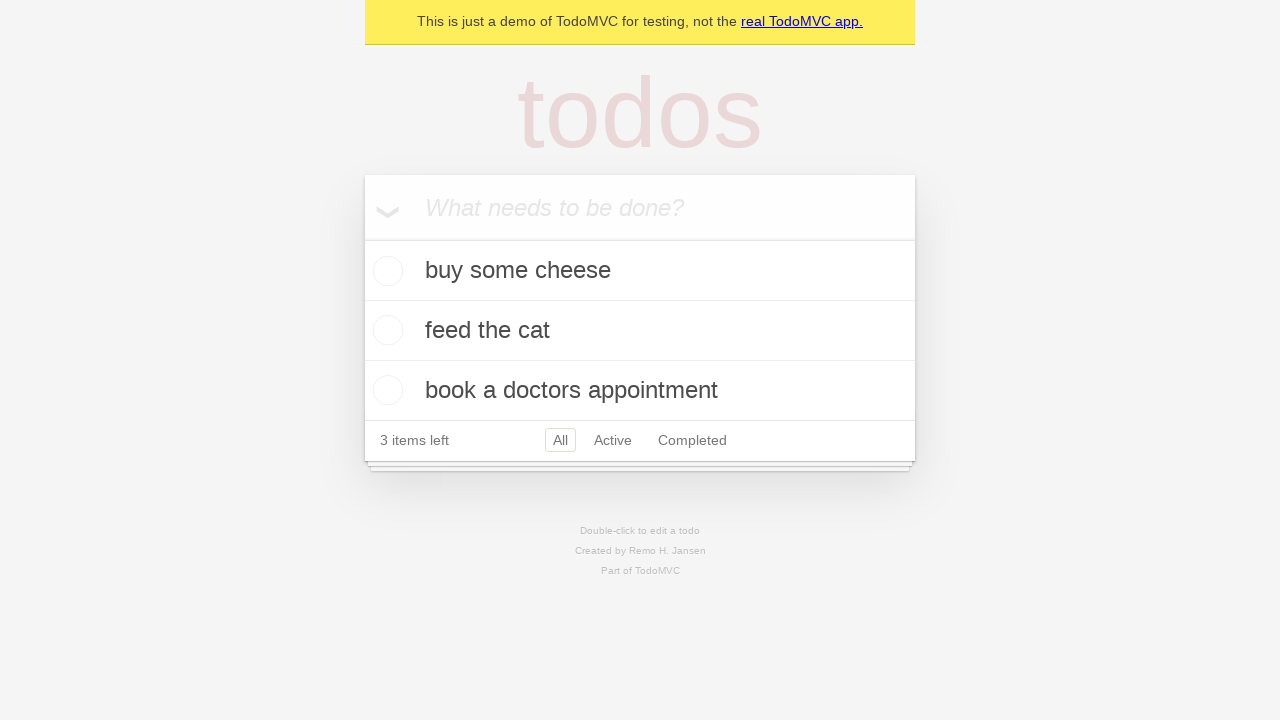

Double-clicked second todo item to enter edit mode at (640, 331) on internal:testid=[data-testid="todo-item"s] >> nth=1
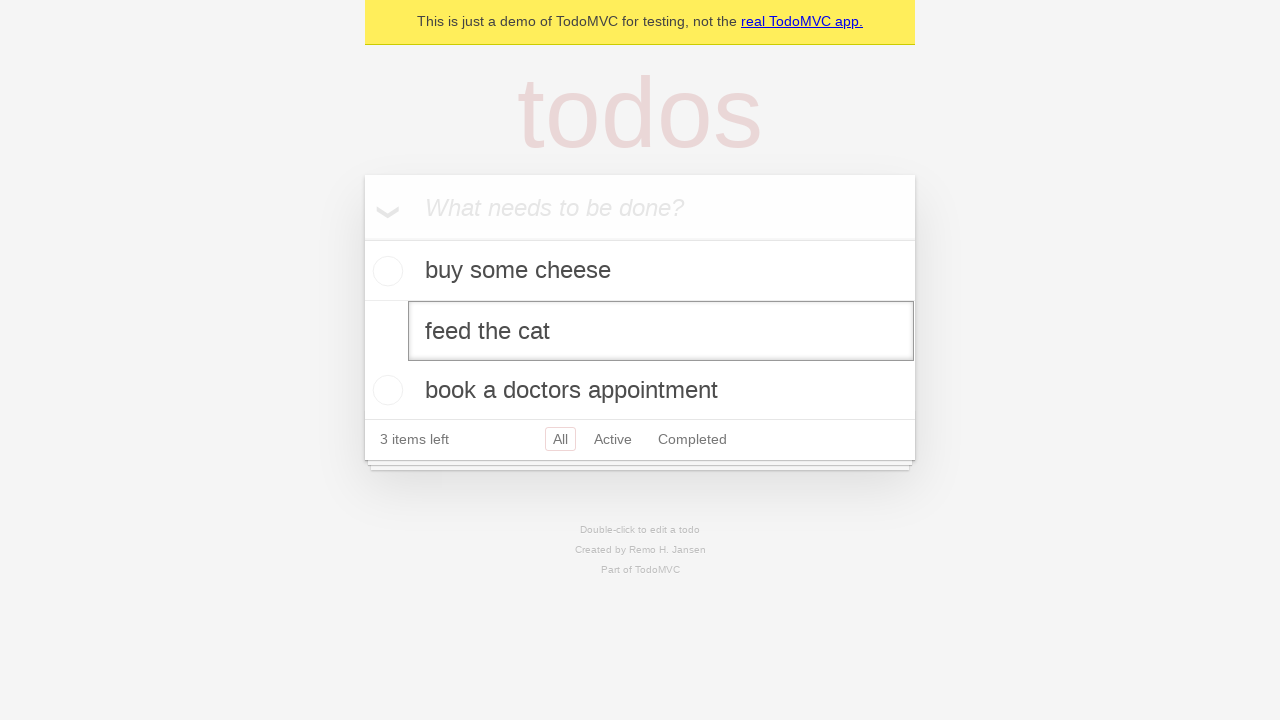

Filled edit field with text containing leading and trailing spaces: '    buy some sausages    ' on internal:testid=[data-testid="todo-item"s] >> nth=1 >> internal:role=textbox[nam
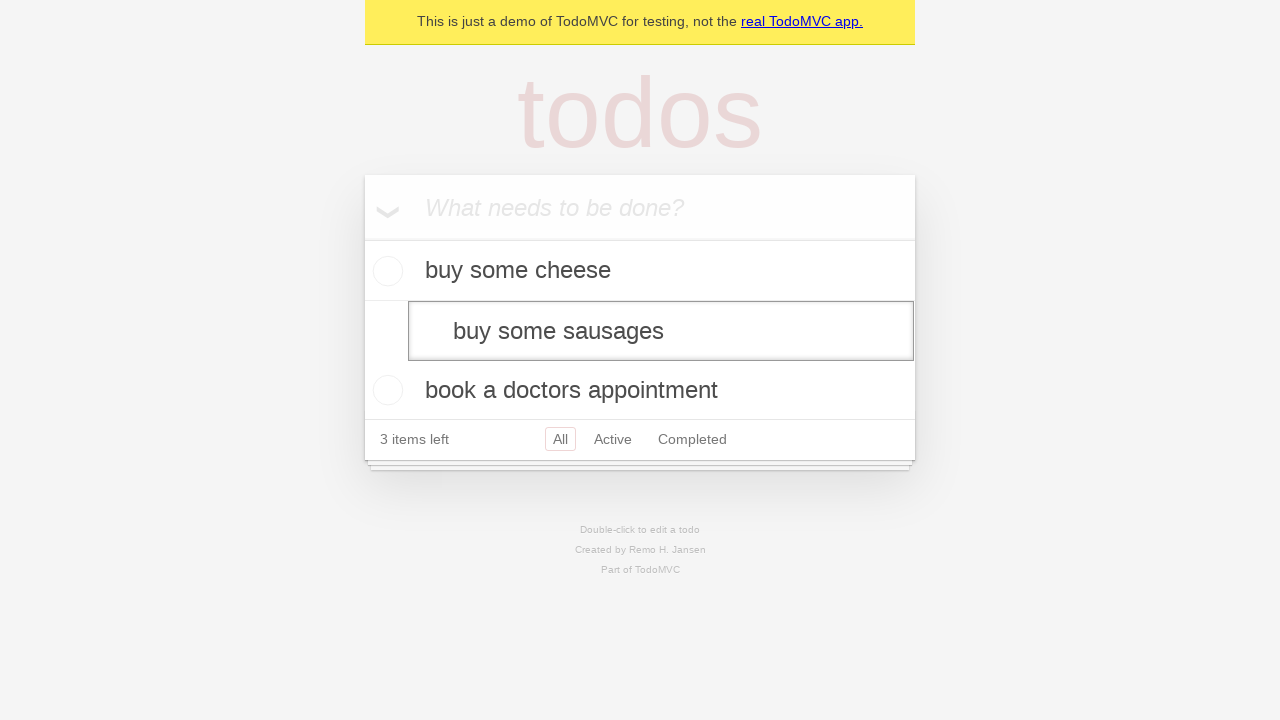

Pressed Enter to save edited todo item with trimmed text on internal:testid=[data-testid="todo-item"s] >> nth=1 >> internal:role=textbox[nam
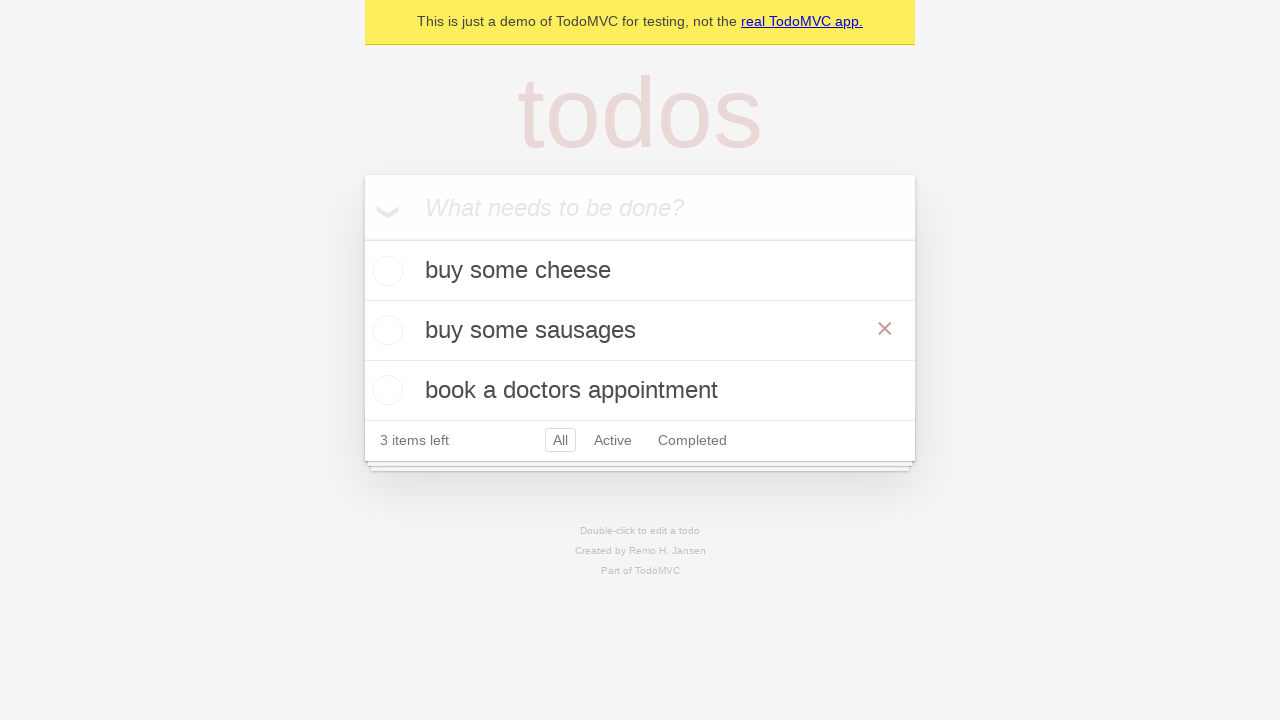

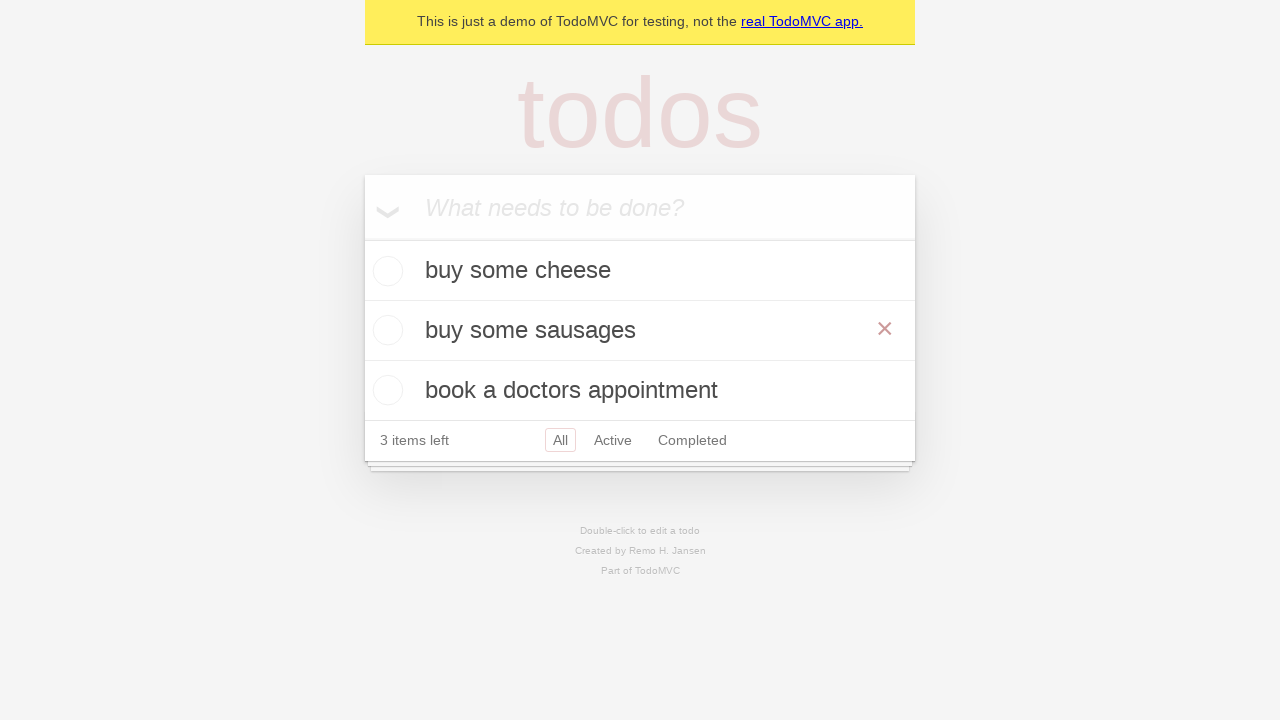